Tests iframe handling by navigating through a demo application, switching between multiple iframes, and filling out form fields within each iframe

Starting URL: https://demoapps.qspiders.com/

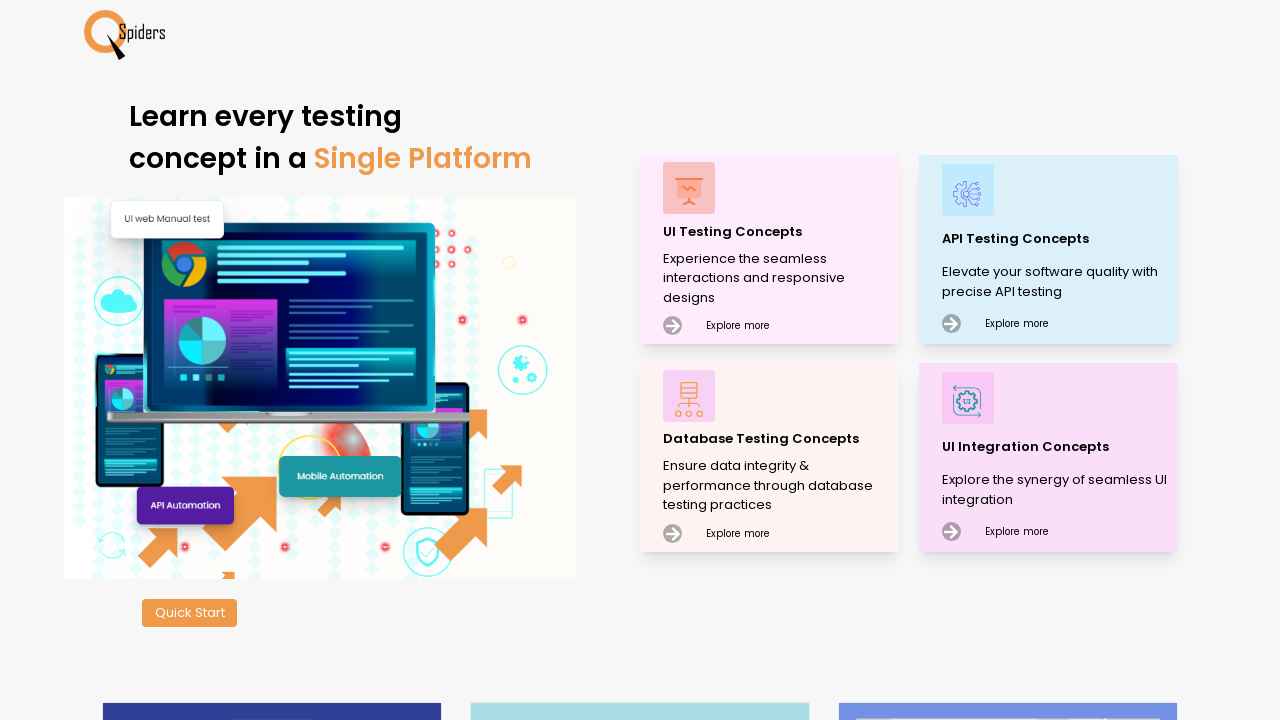

Clicked on 'UI Testing Concepts' link at (778, 232) on xpath=//p[text()='UI Testing Concepts']
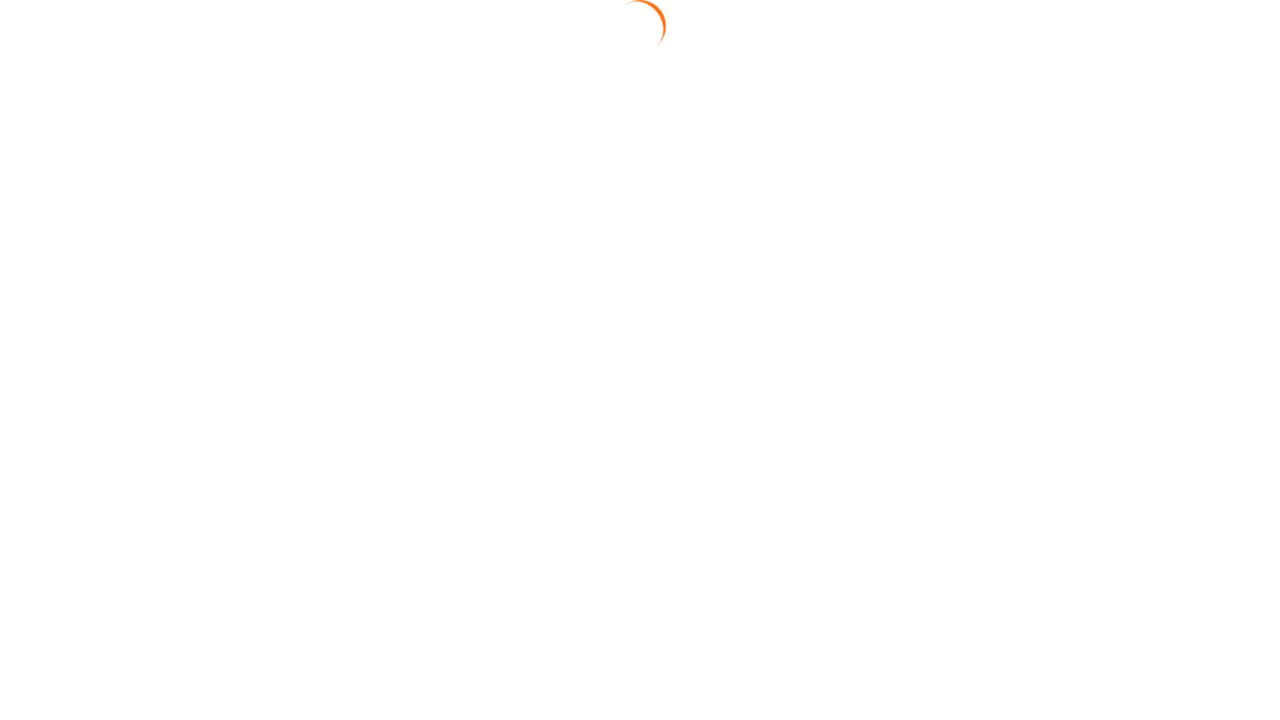

Clicked on 'Web Elements' section at (64, 140) on xpath=//section[text()='Web Elements']
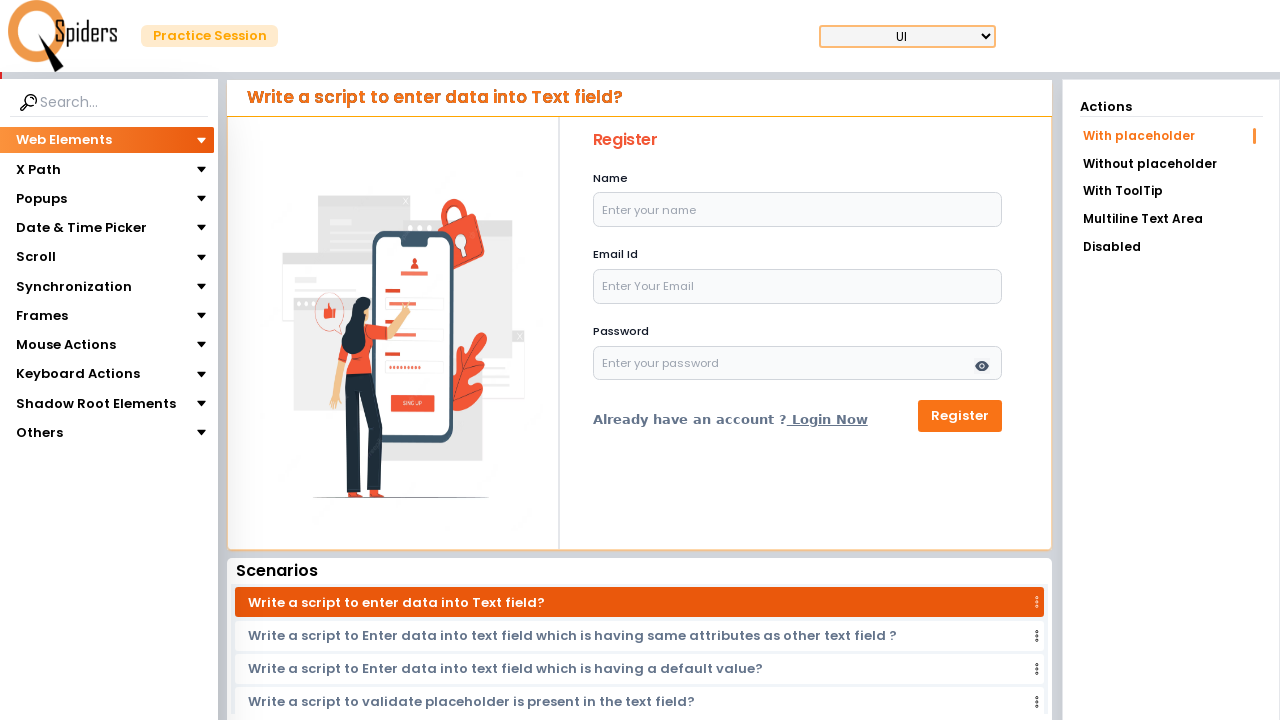

Waited 1500ms for page to load
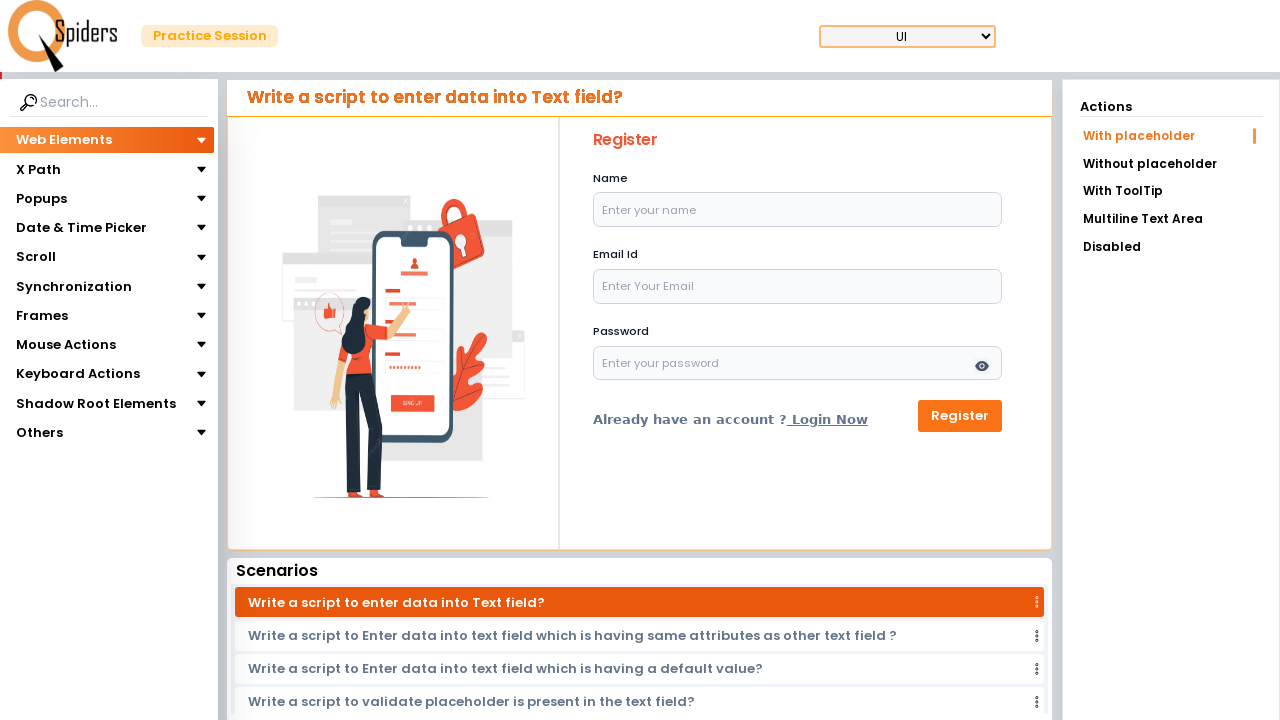

Clicked on 'Frames' section at (42, 316) on xpath=//section[text()='Frames']
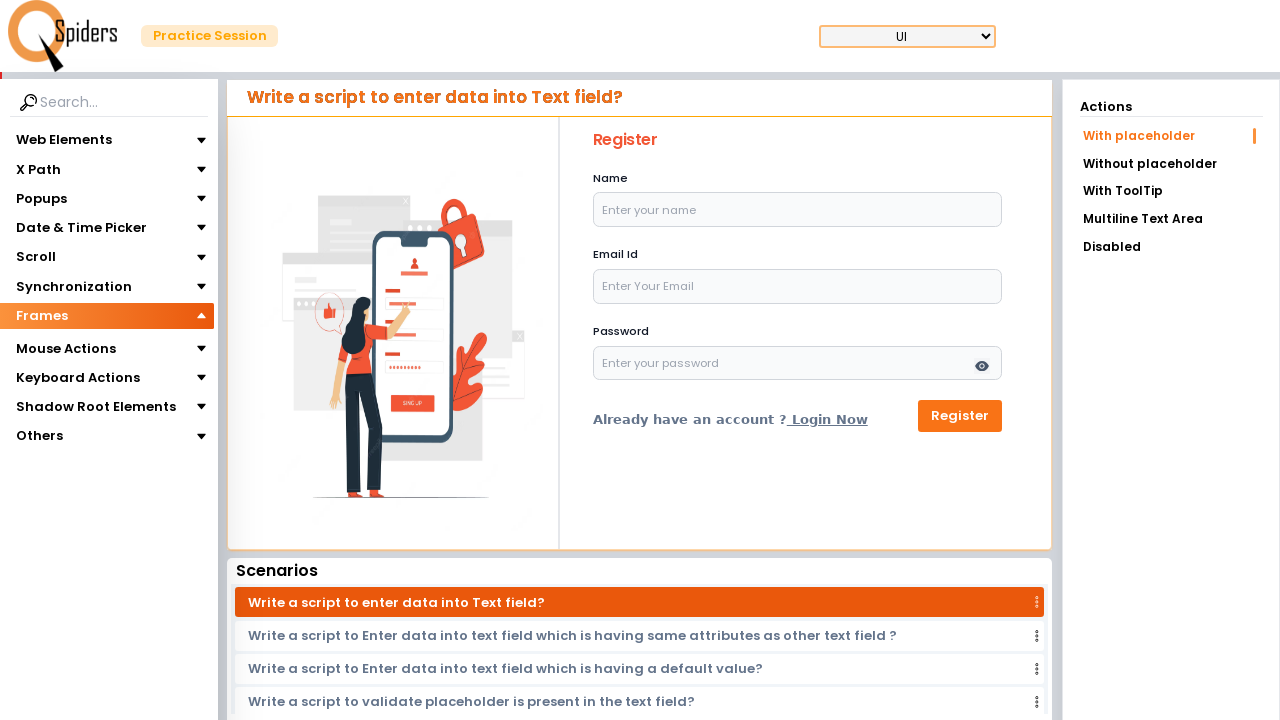

Waited 1000ms for page to load
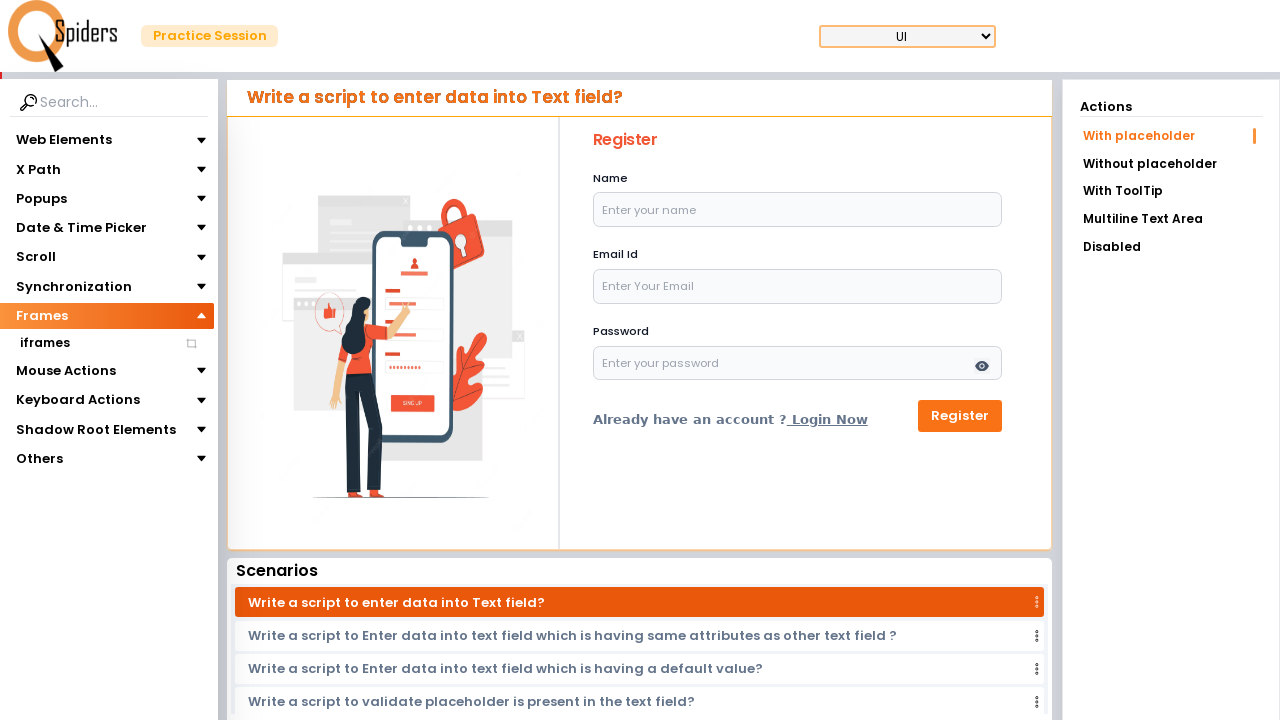

Clicked on 'iframes' section at (44, 343) on xpath=//section[text()='iframes']
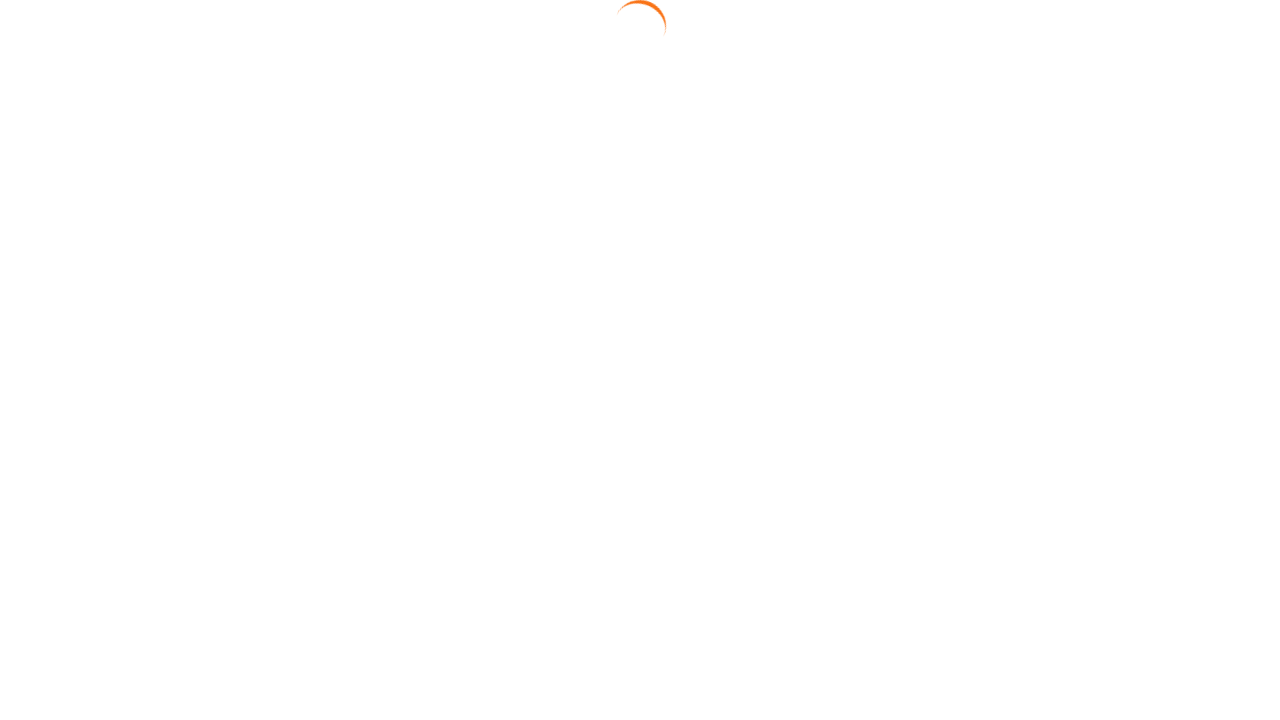

Waited 2000ms for iframes to load
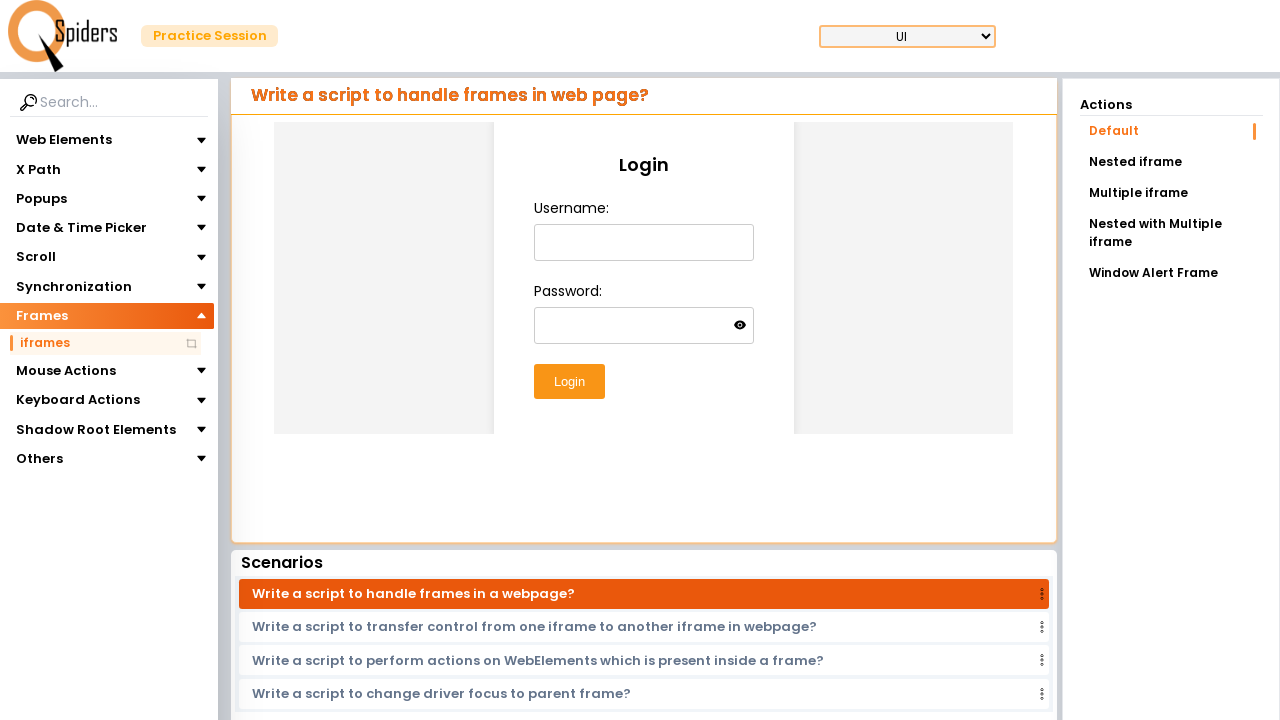

Clicked on 'Multiple iframe' link at (1171, 193) on text=Multiple iframe
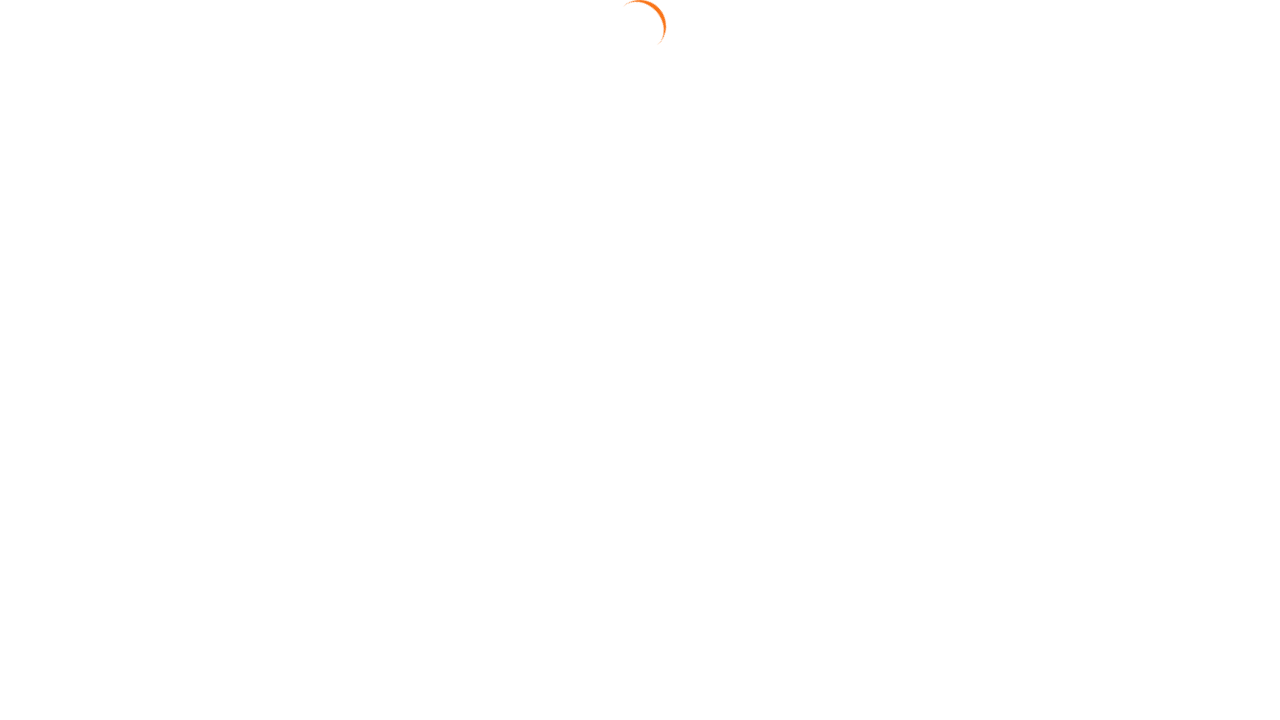

Waited 1500ms for multiple iframes to load
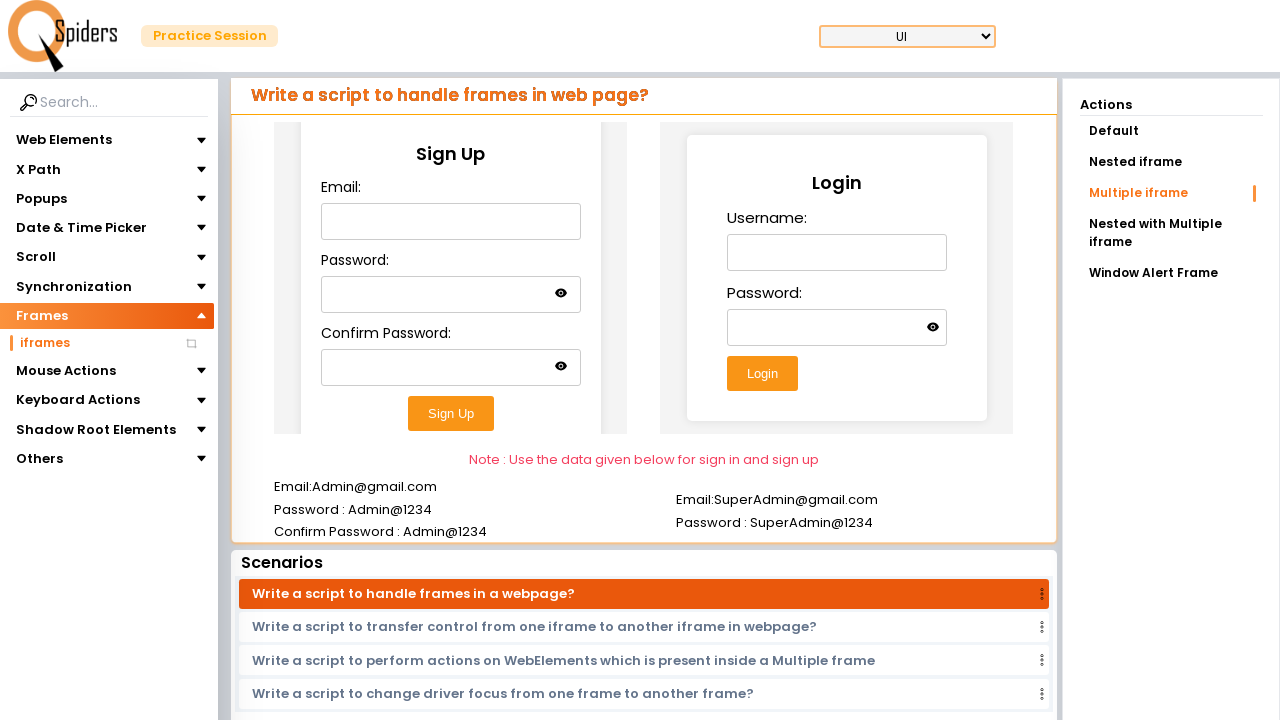

Located first iframe
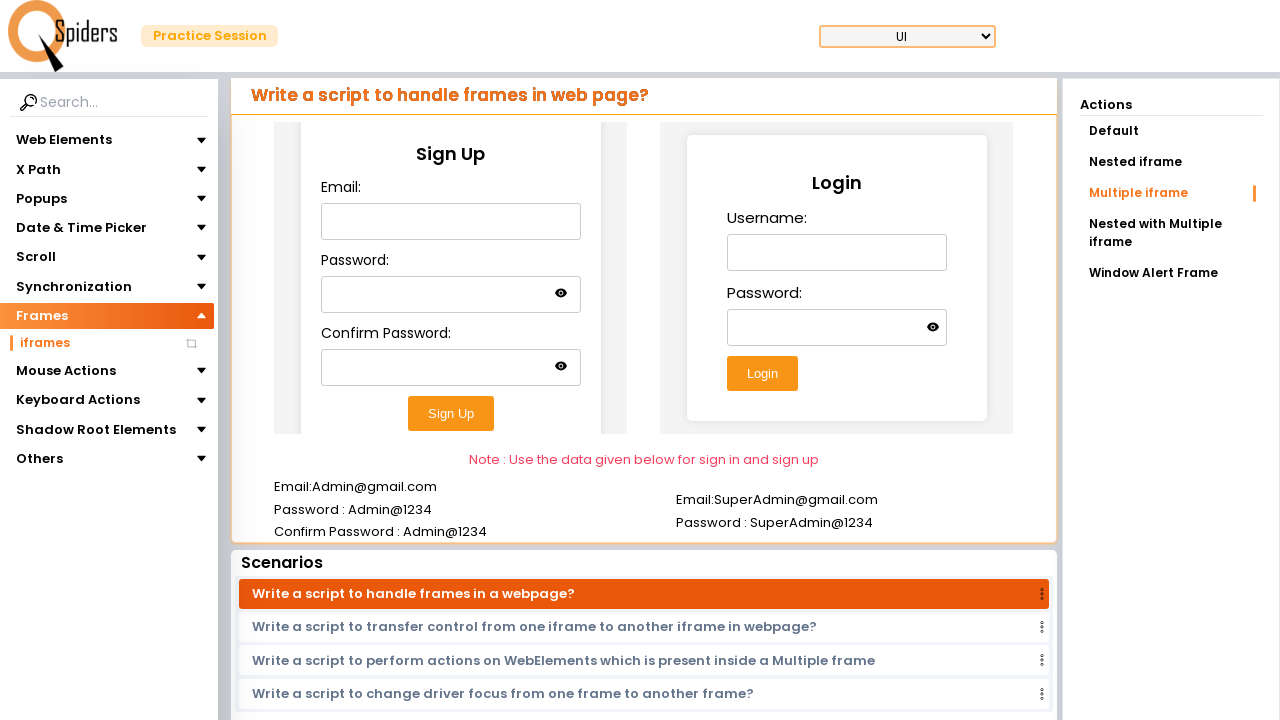

Filled email field in first iframe with 'testuser847@example.com' on iframe >> nth=0 >> internal:control=enter-frame >> #email
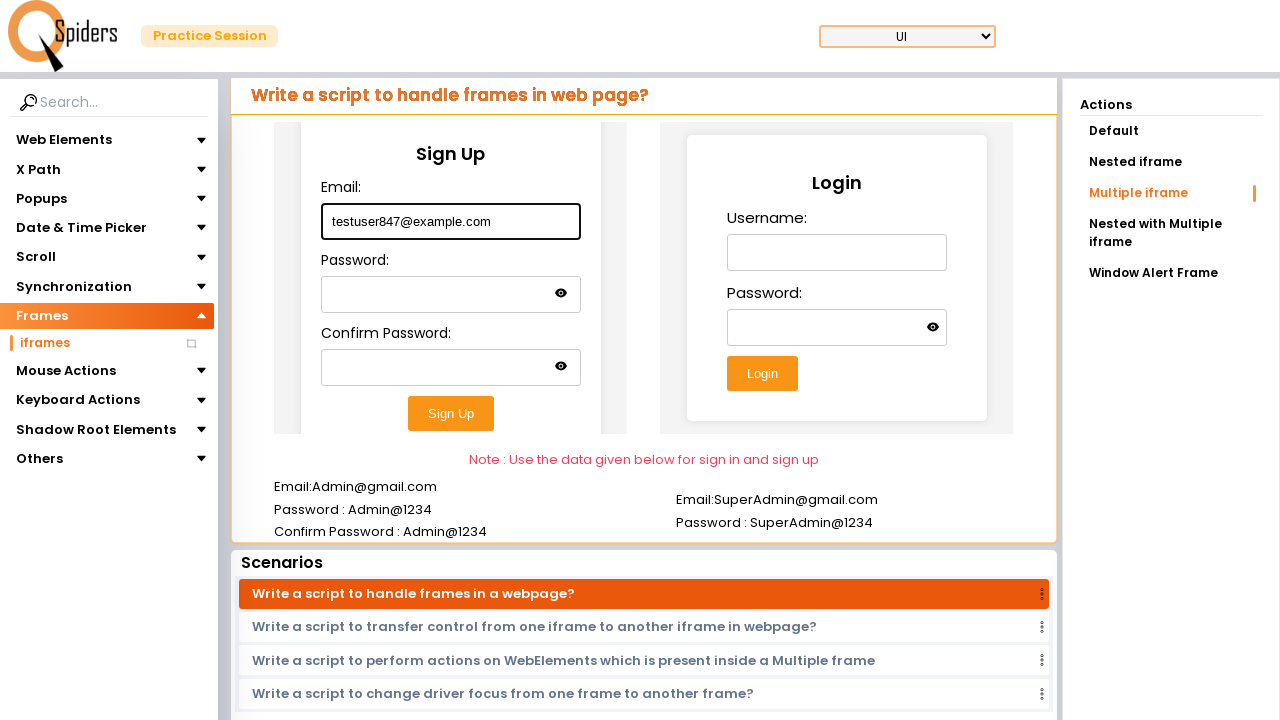

Filled password field in first iframe with 'TestPass@456' on iframe >> nth=0 >> internal:control=enter-frame >> #password
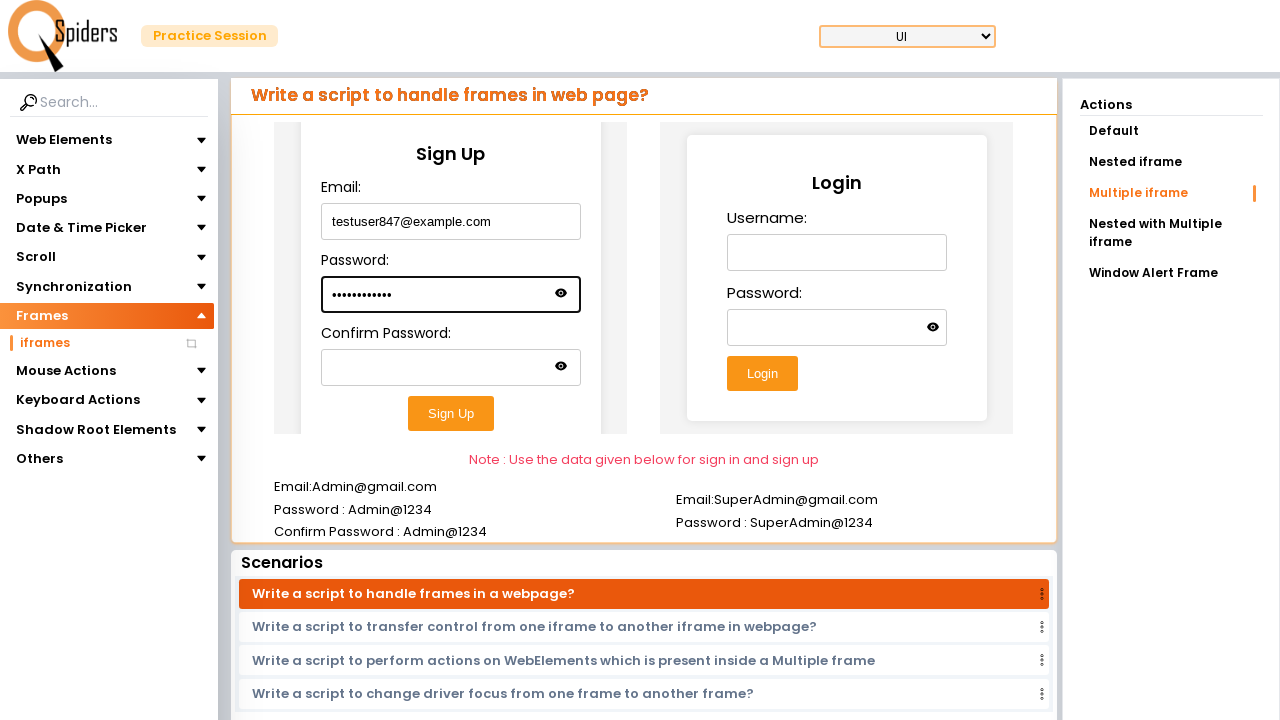

Filled confirm password field in first iframe with 'TestPass@456' on iframe >> nth=0 >> internal:control=enter-frame >> #confirm-password
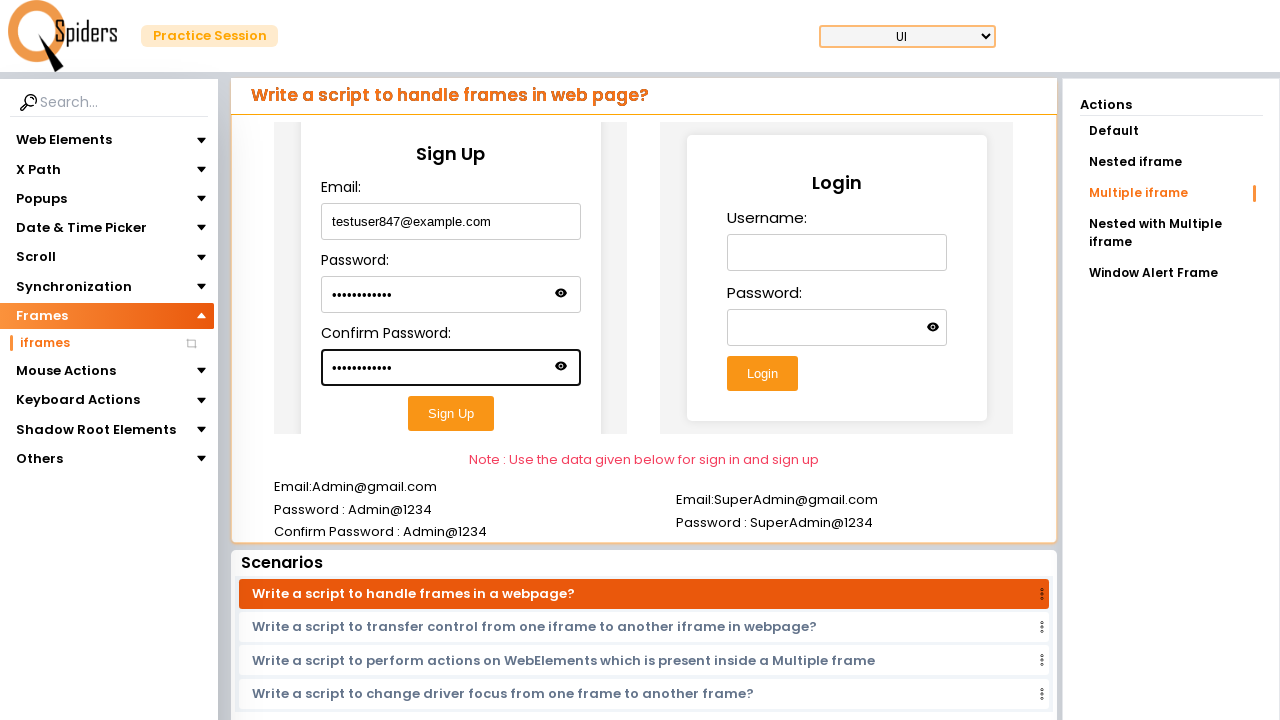

Located second iframe
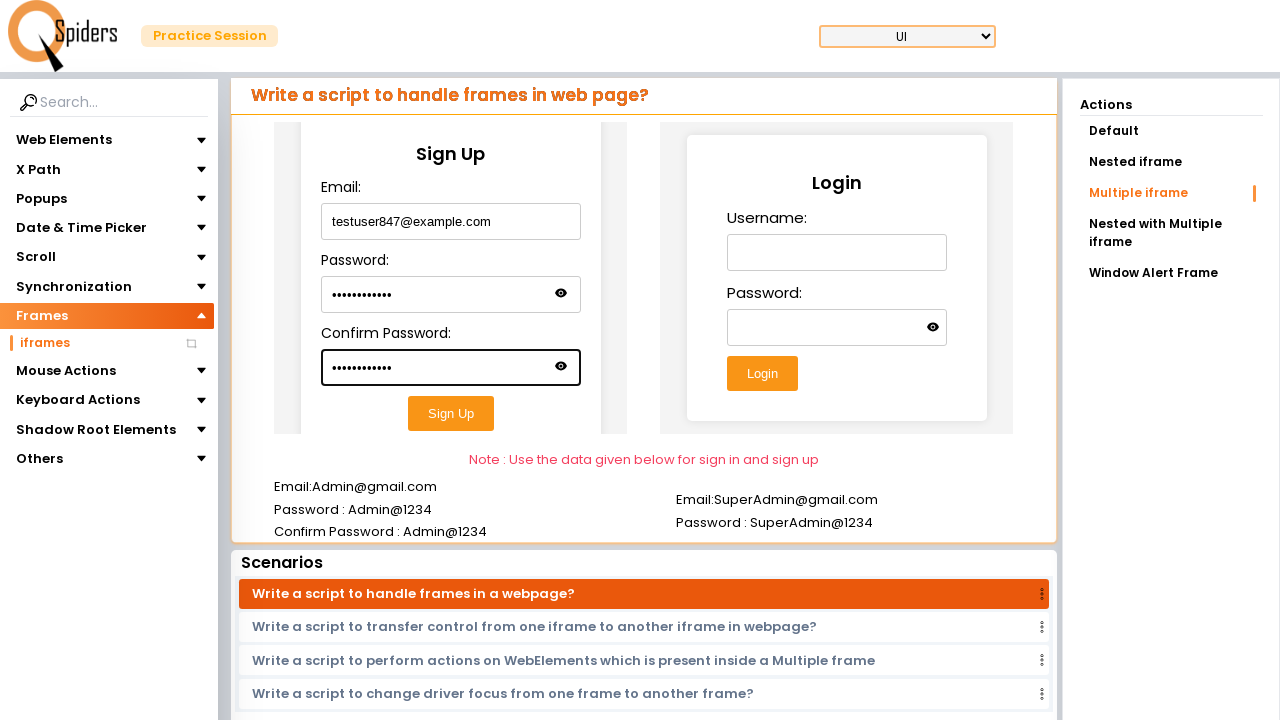

Filled username field in second iframe with 'john_smith_test' on iframe >> nth=1 >> internal:control=enter-frame >> #username
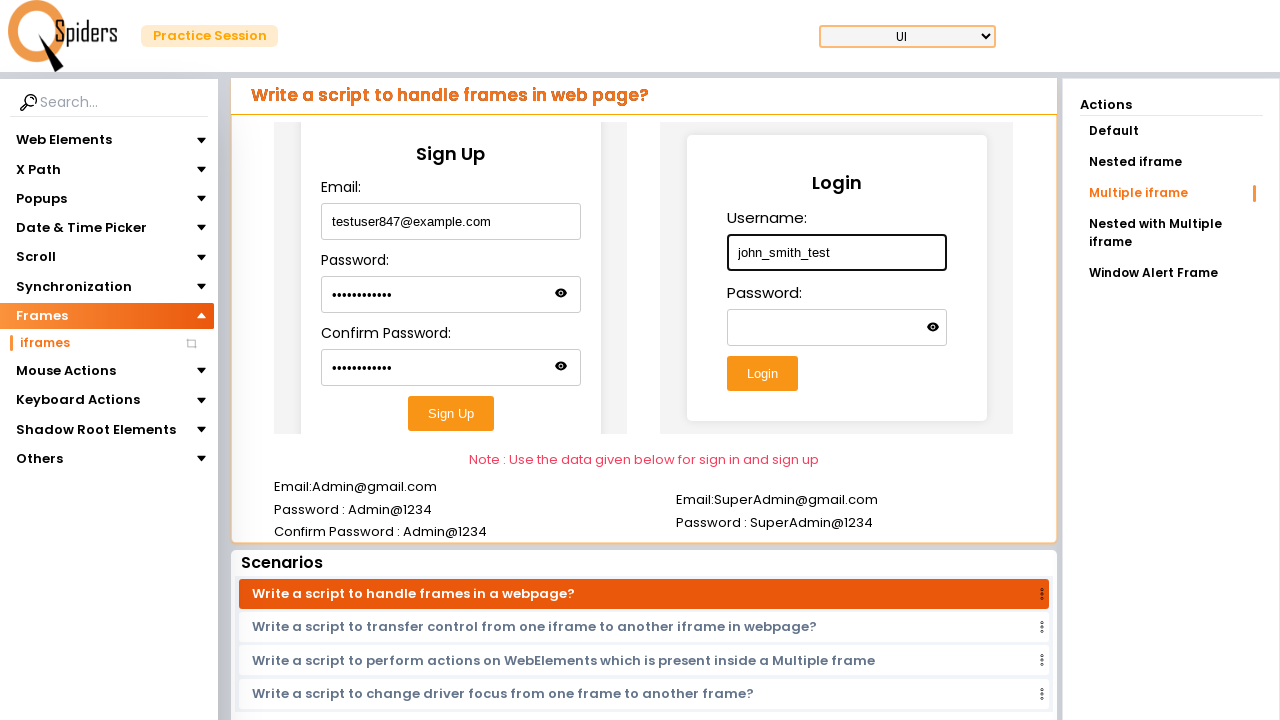

Filled password field in second iframe with 'SecurePass@789' on iframe >> nth=1 >> internal:control=enter-frame >> #password
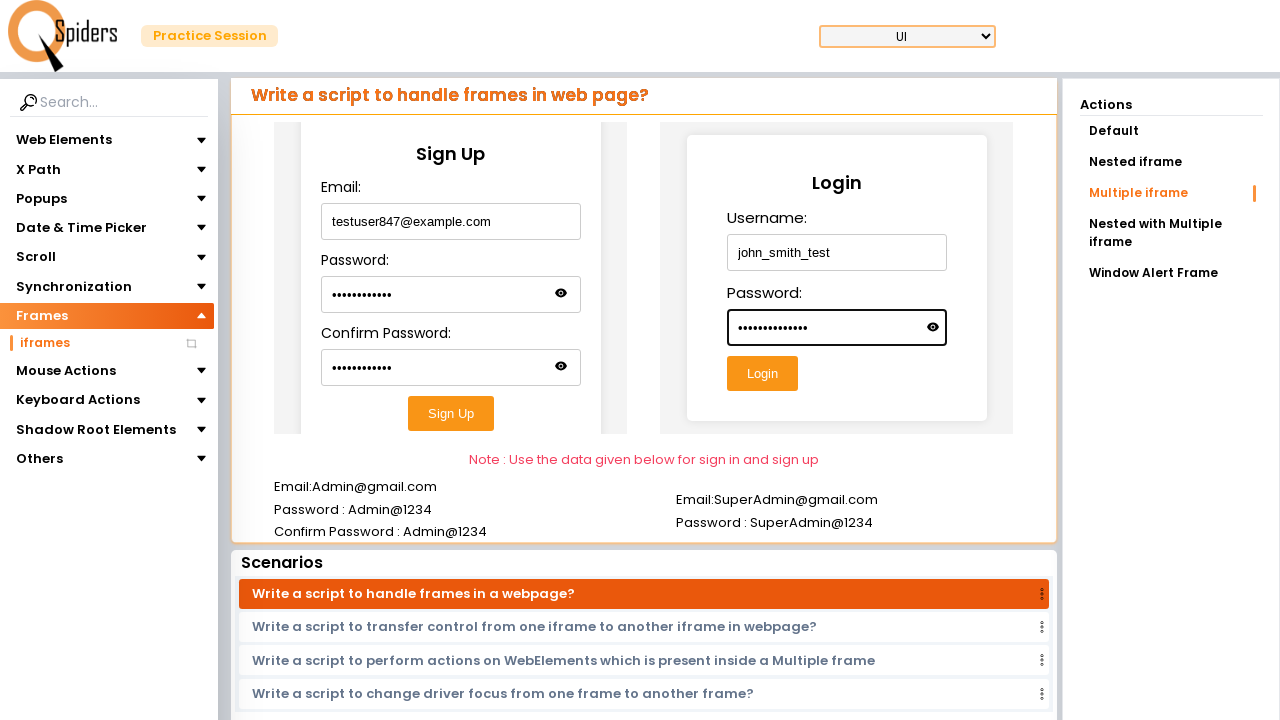

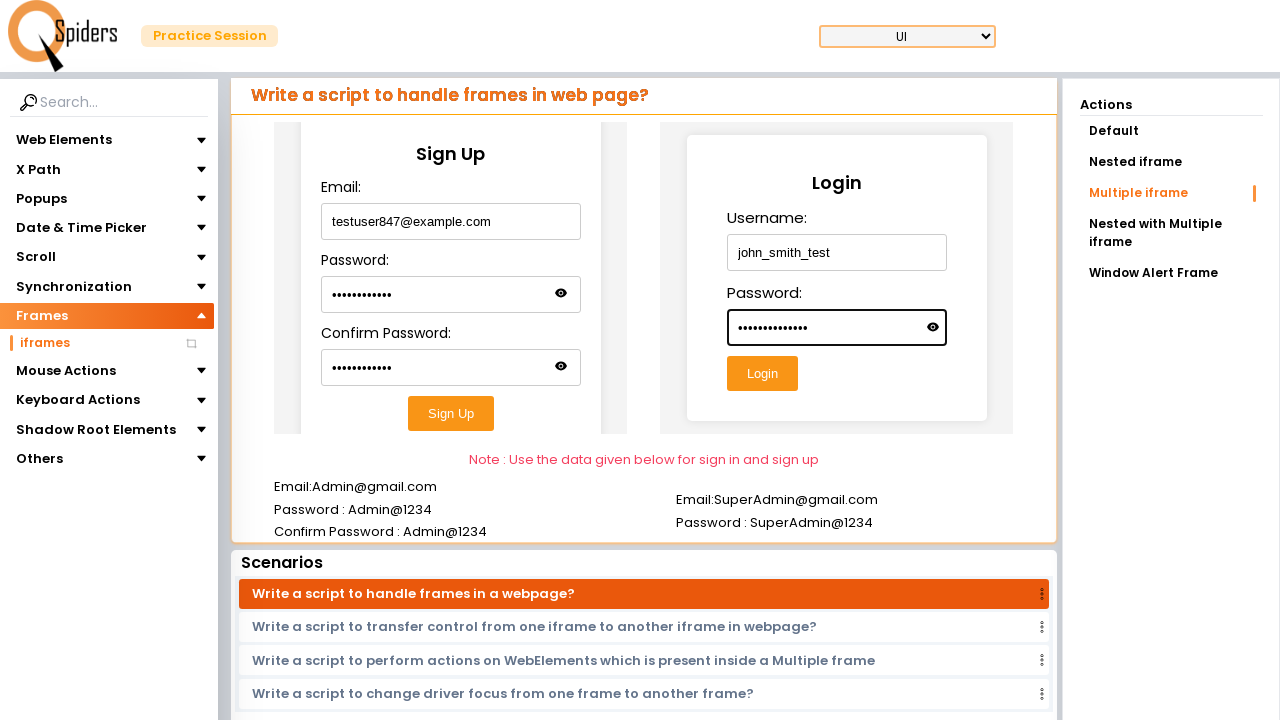